Fills three contact forms using built-in async pattern and verifies the third form's message content.

Starting URL: https://ultimateqa.com/complicated-page

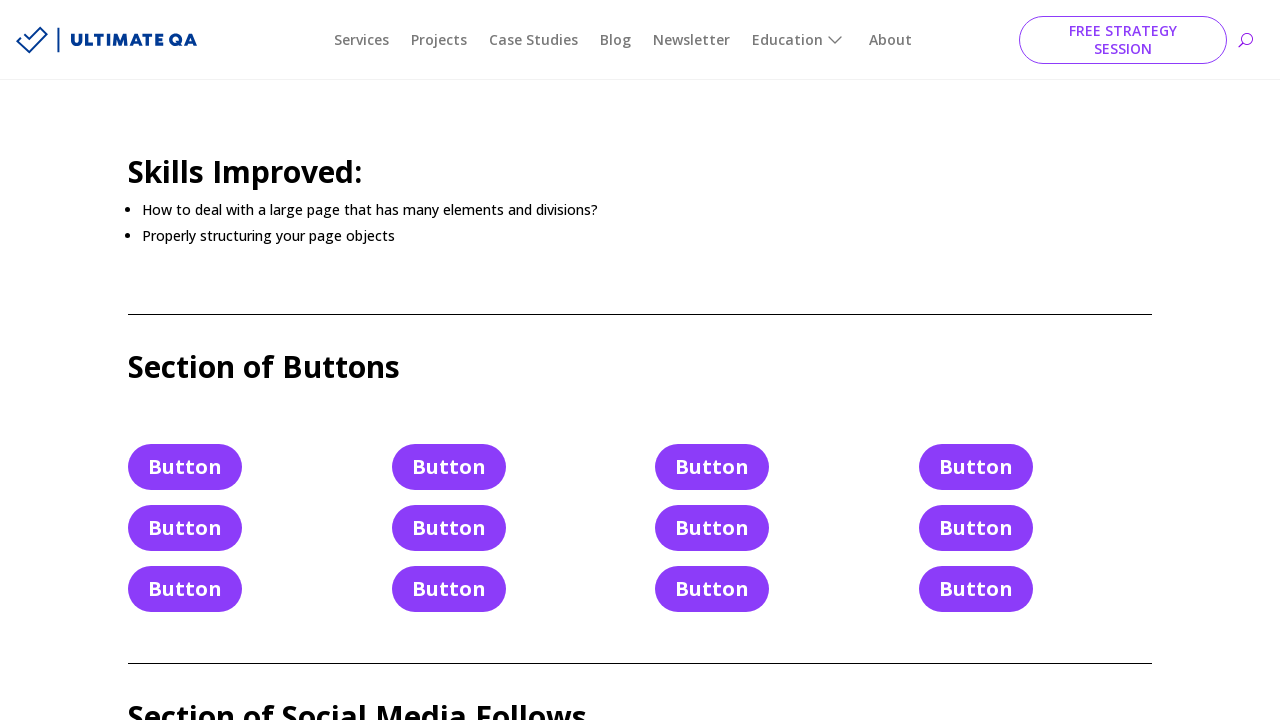

Filled first contact form name field with 'TEST_NAME' on #et_pb_contact_name_0
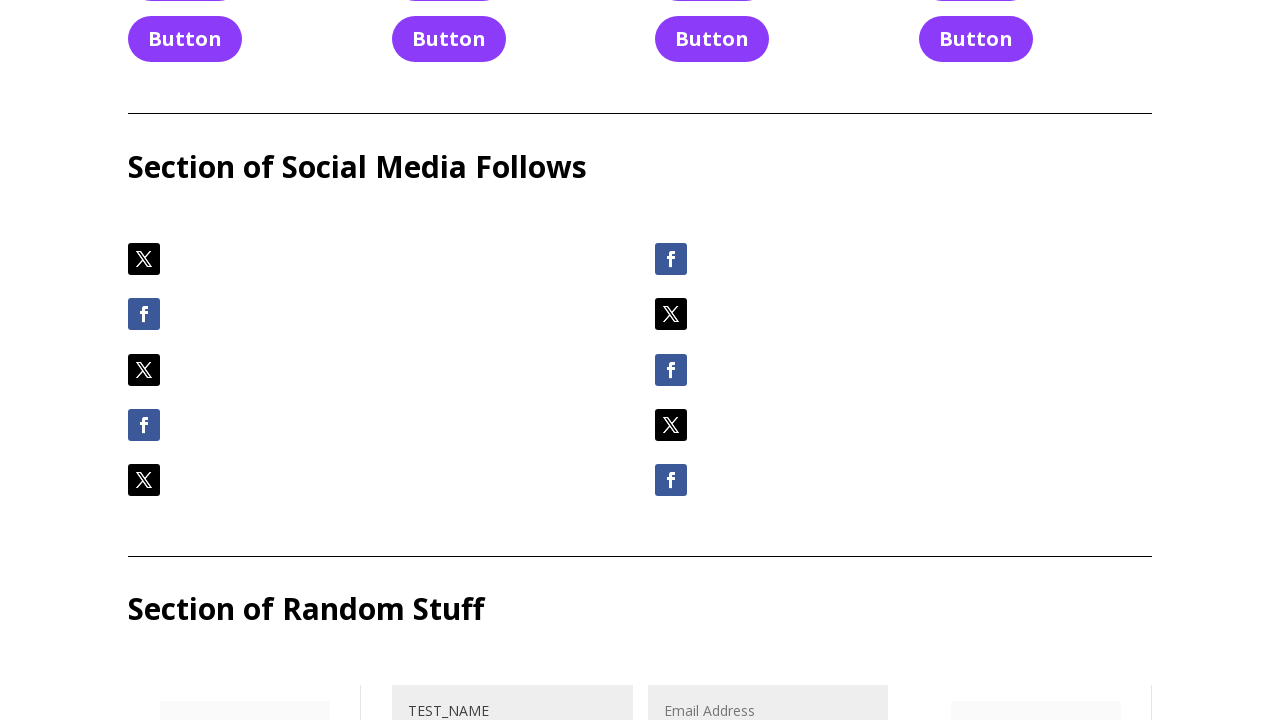

Filled first contact form email field with 'email@email.email' on #et_pb_contact_email_0
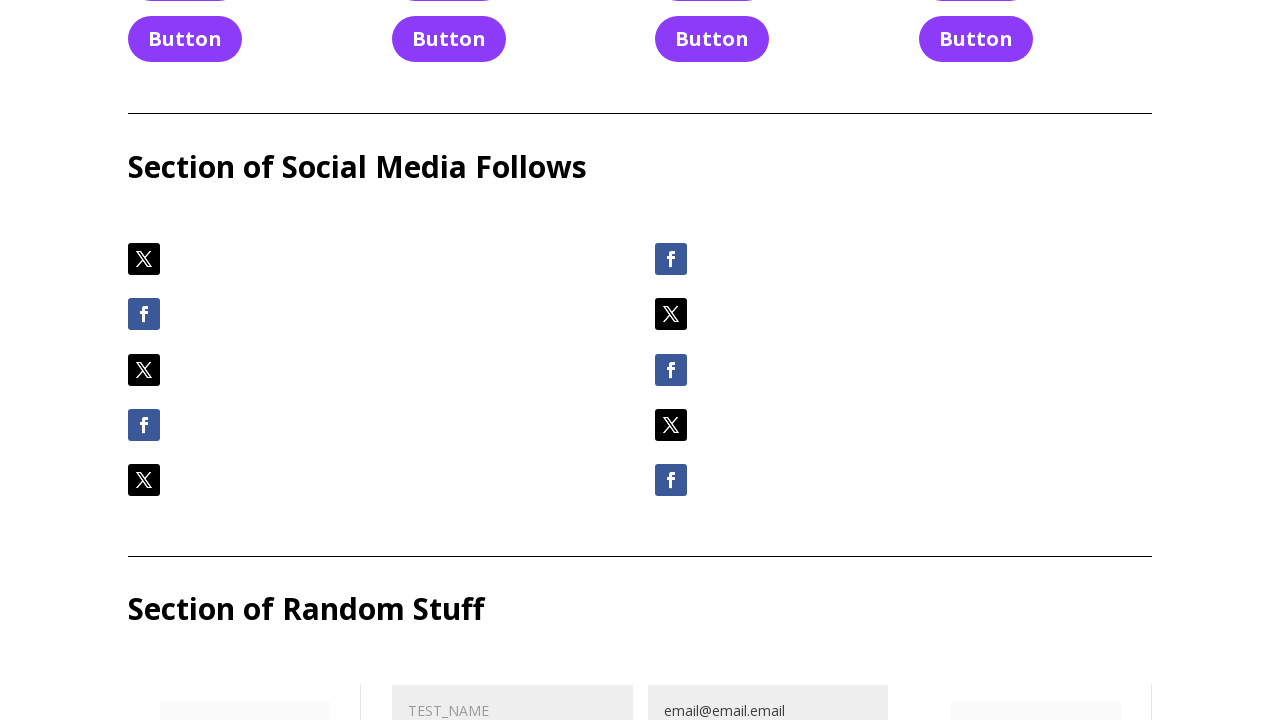

Filled first contact form message field with multiline text on #et_pb_contact_message_0
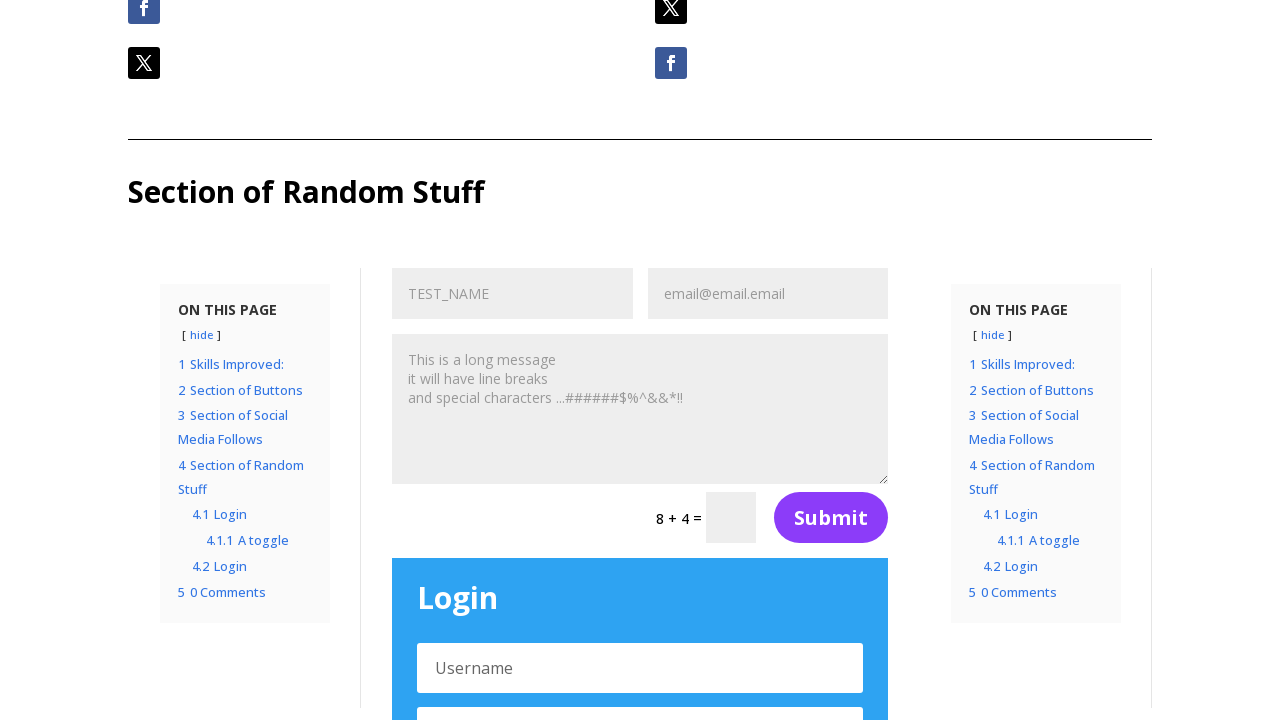

Filled second contact form name field with 'TEST_NAME' on #et_pb_contact_name_1
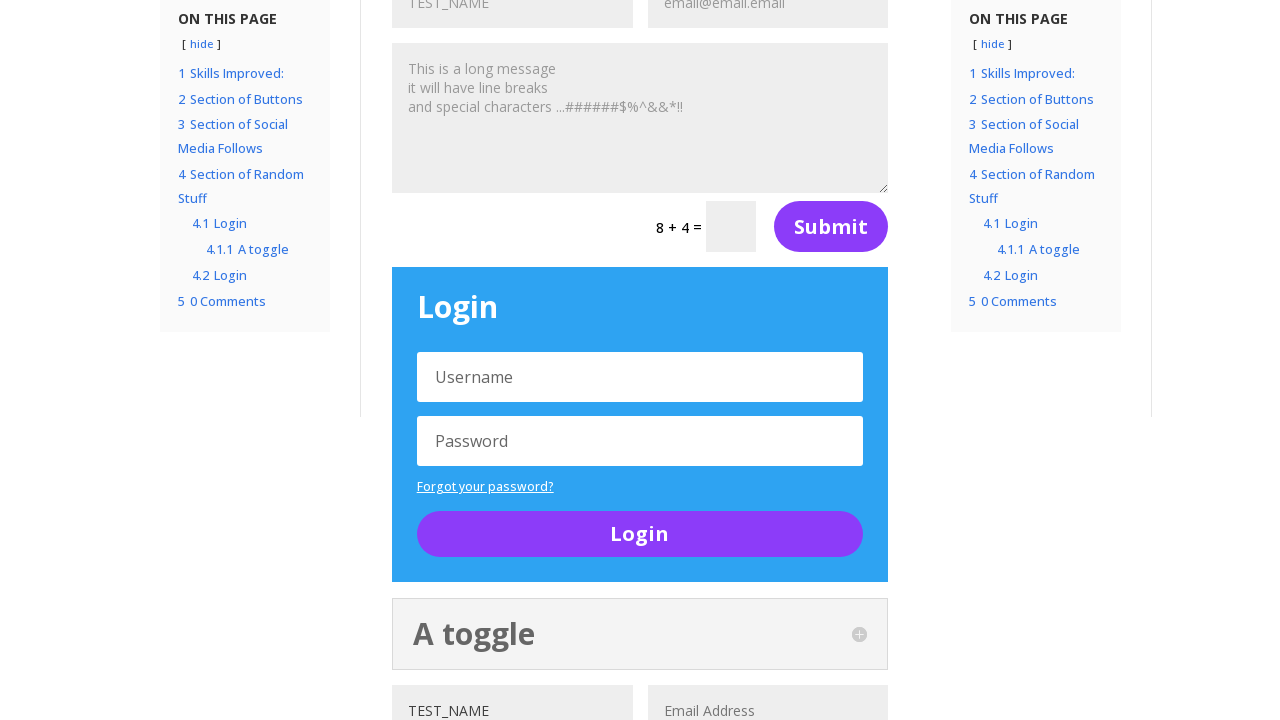

Filled second contact form email field with 'email@email.email' on #et_pb_contact_email_1
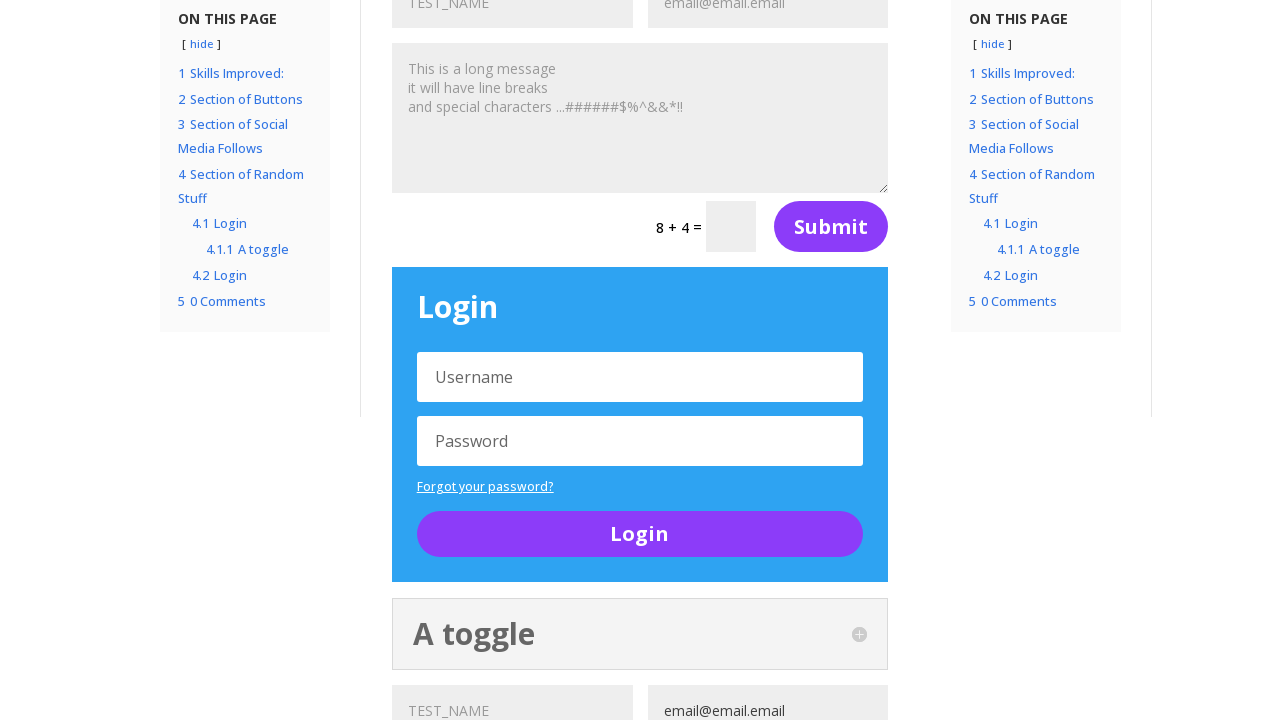

Filled second contact form message field with multiline text on #et_pb_contact_message_1
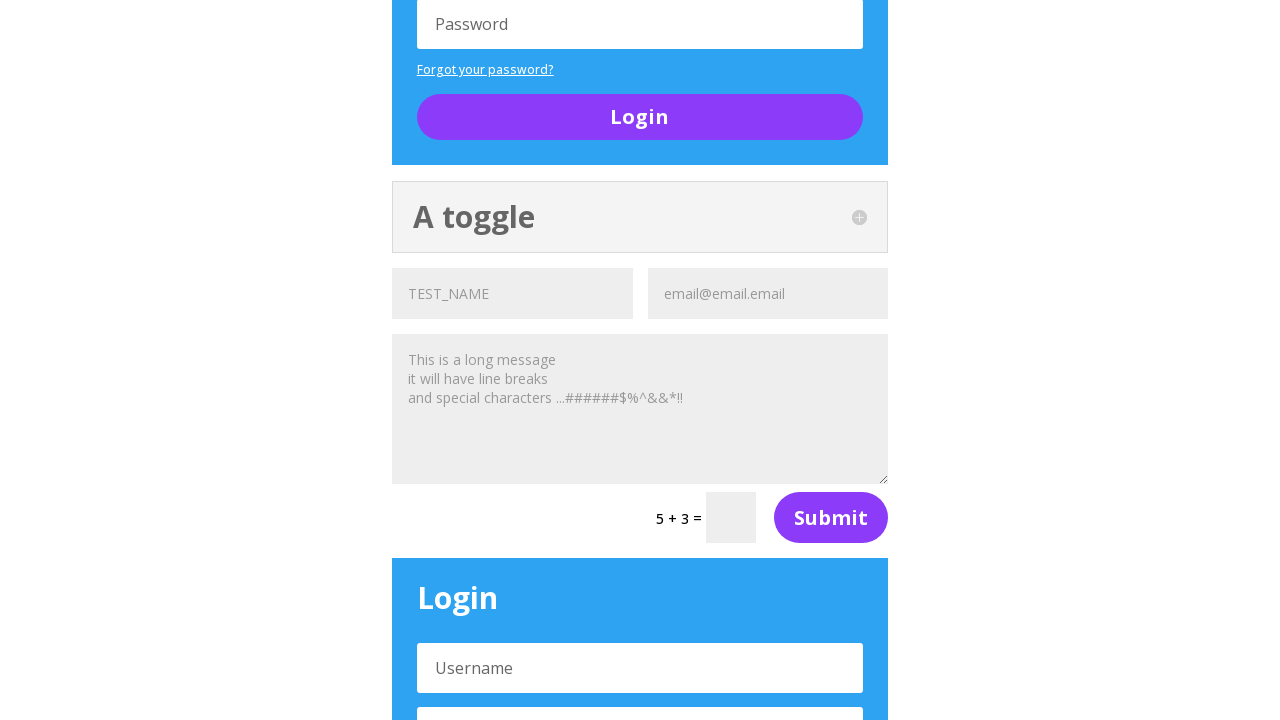

Filled third contact form name field with 'TEST_NAME' on #et_pb_contact_name_2
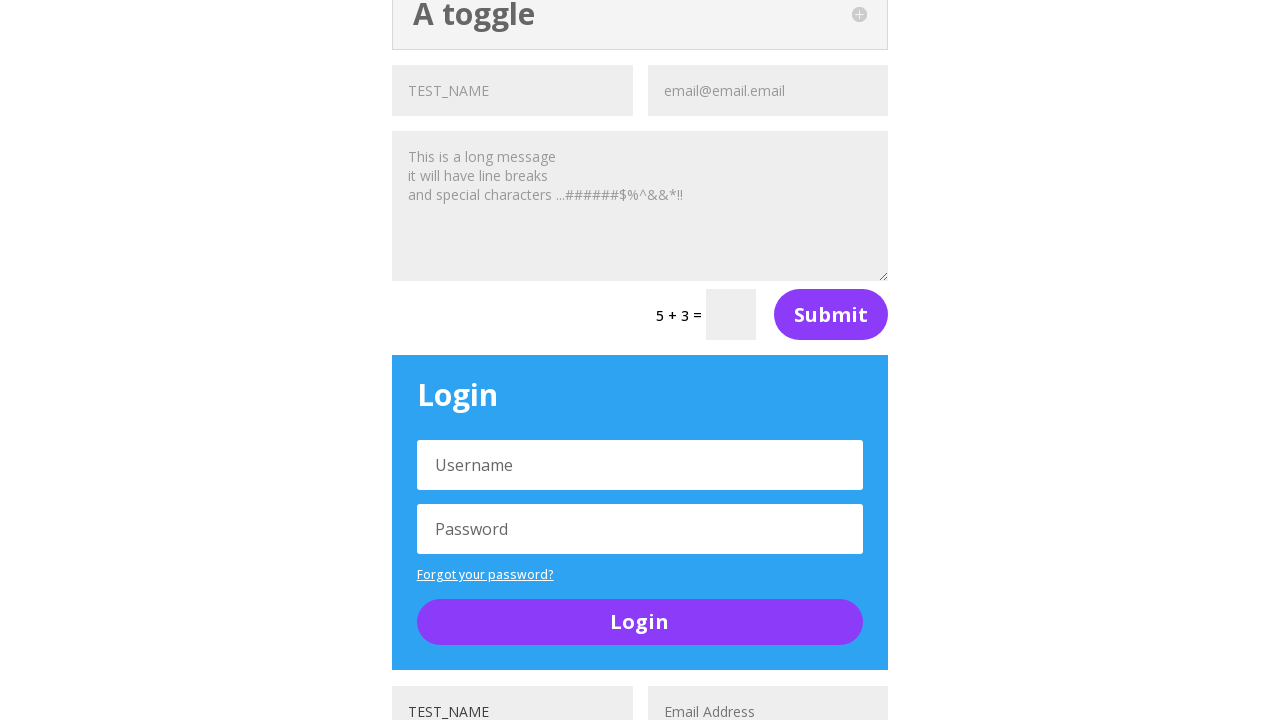

Filled third contact form email field with 'email@email.email' on #et_pb_contact_email_2
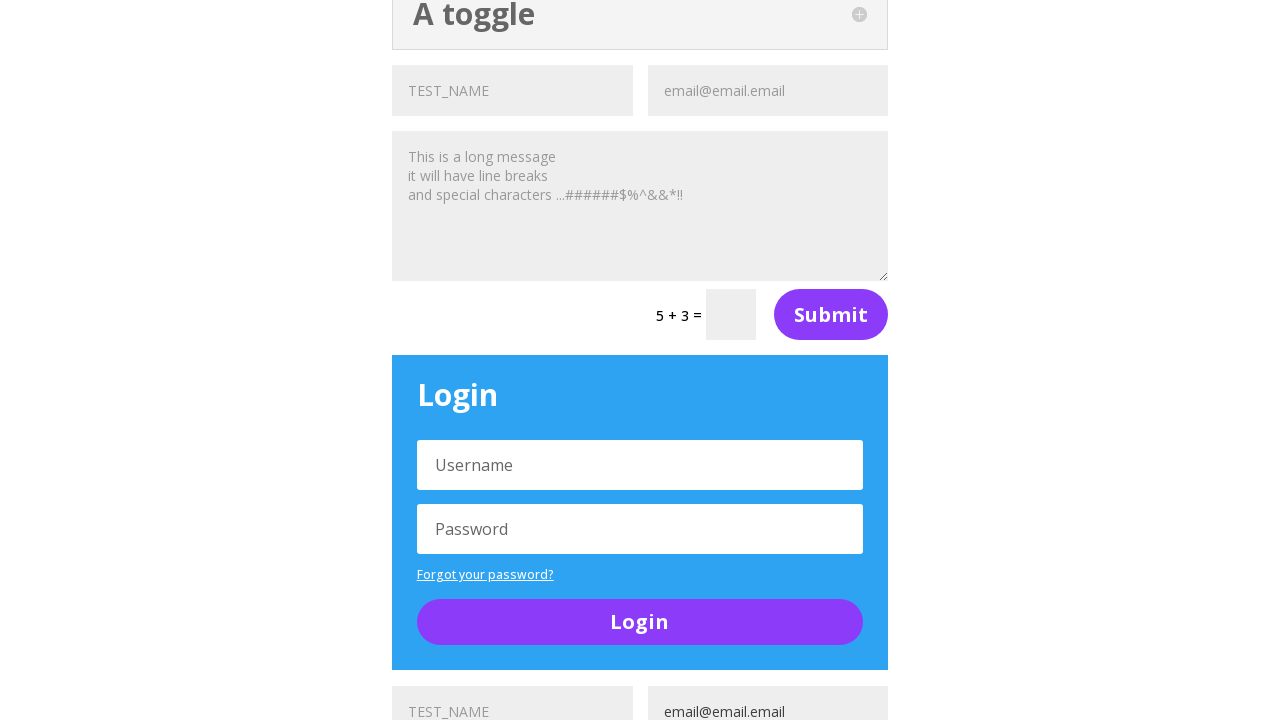

Filled third contact form message field with multiline text on #et_pb_contact_message_2
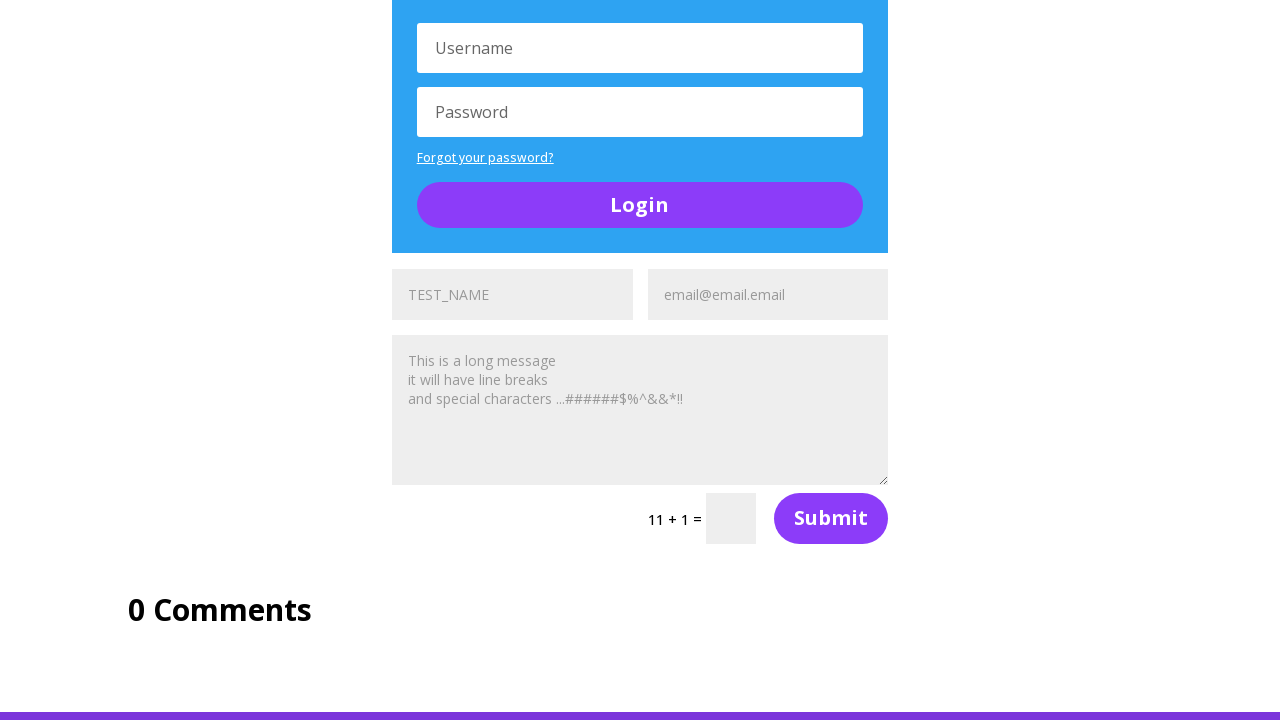

Retrieved message text from third contact form
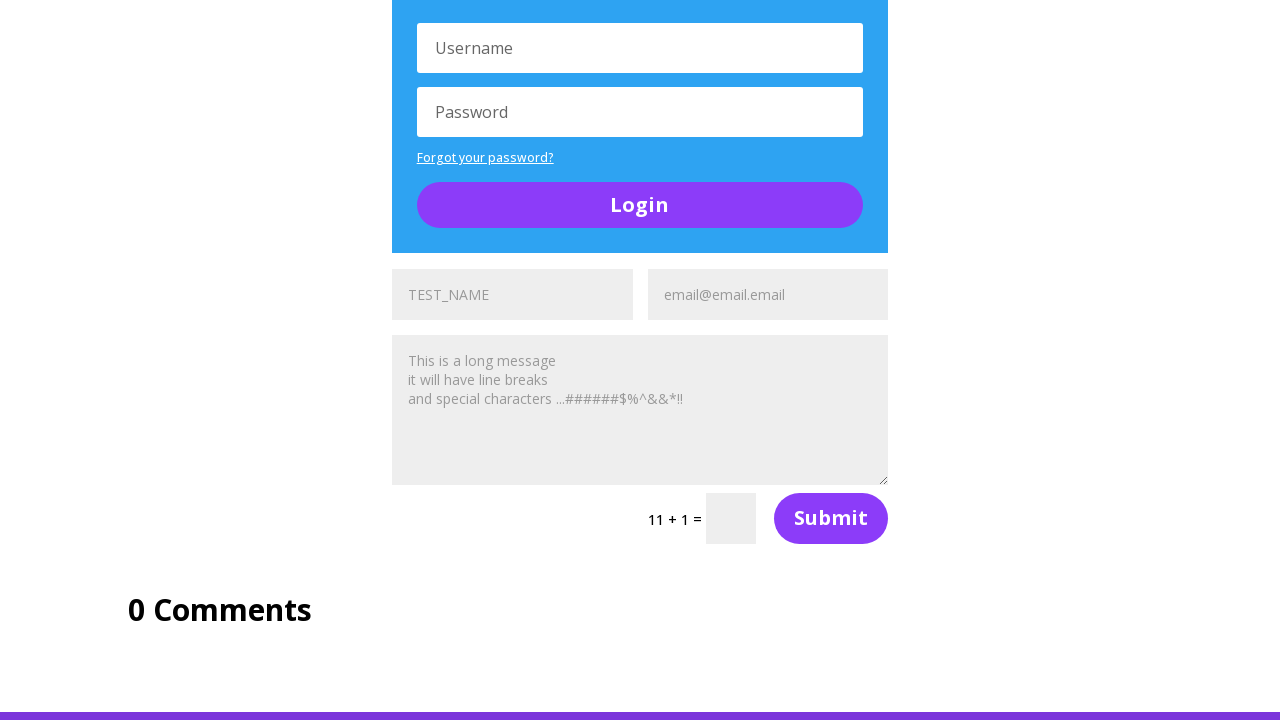

Verified third form's message content matches expected multiline text
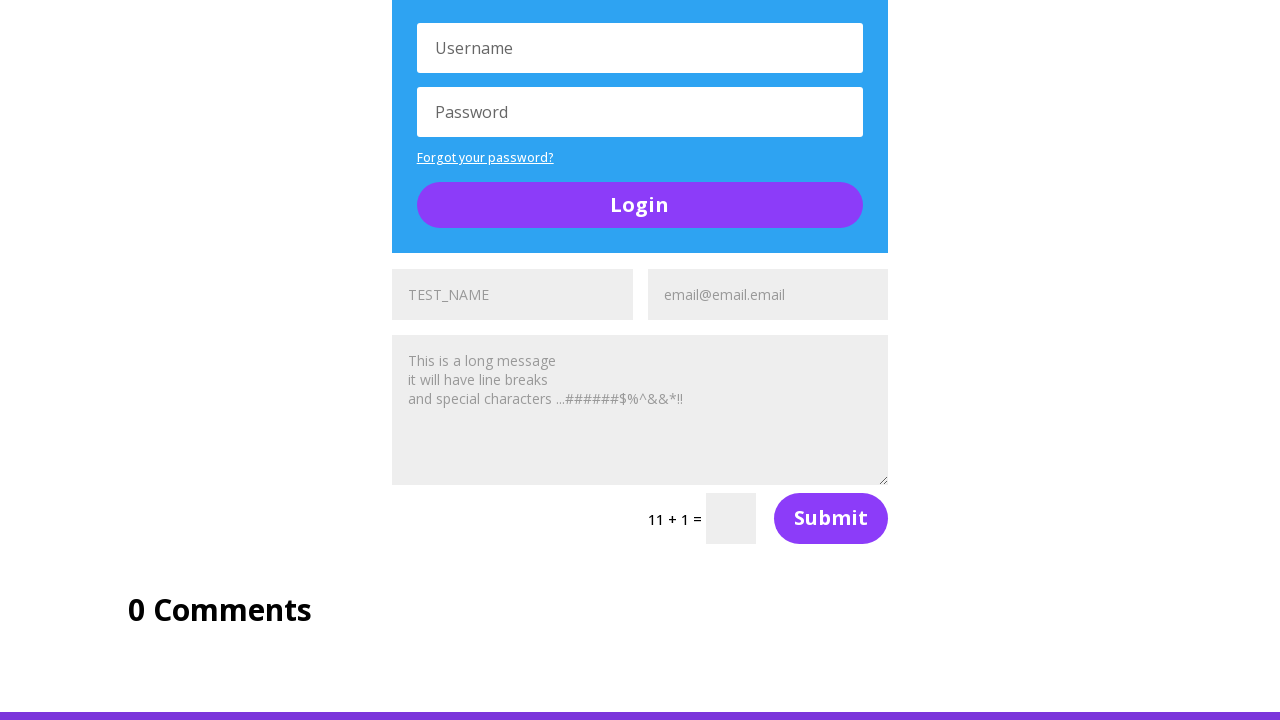

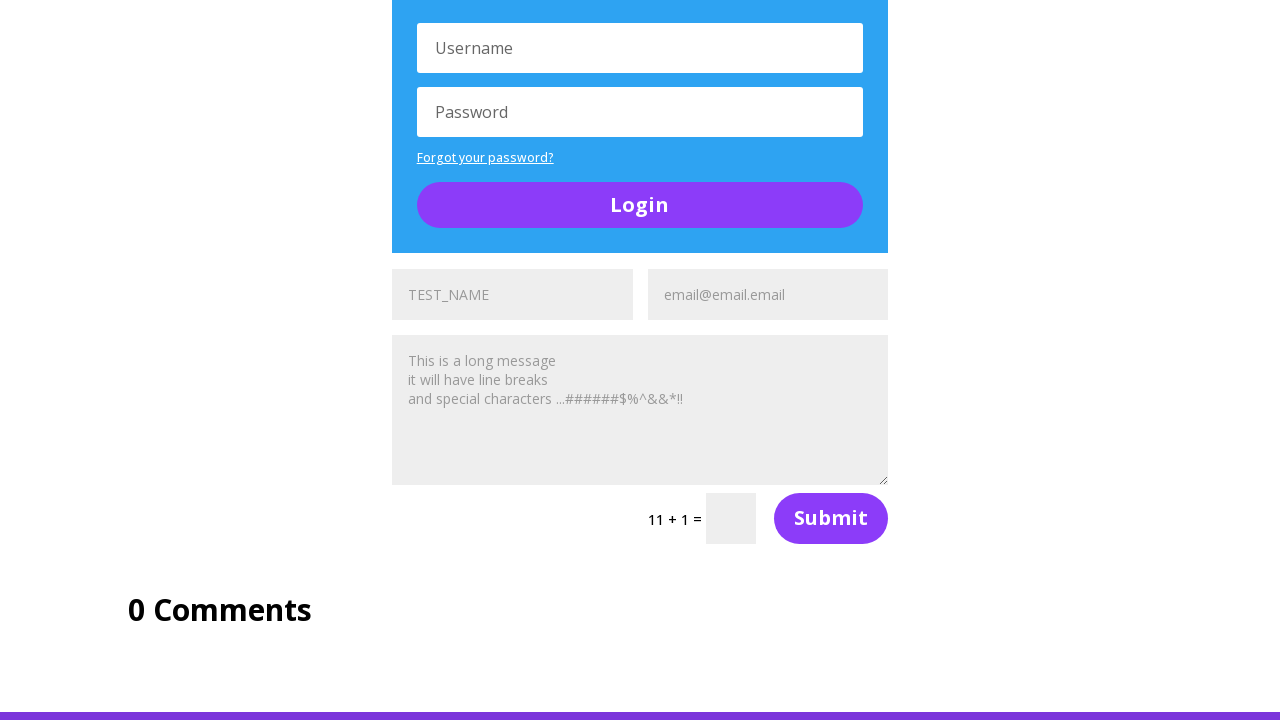